Tests a text box form by filling in name, email, current address, and permanent address fields, then submitting the form

Starting URL: https://demoqa.com/text-box

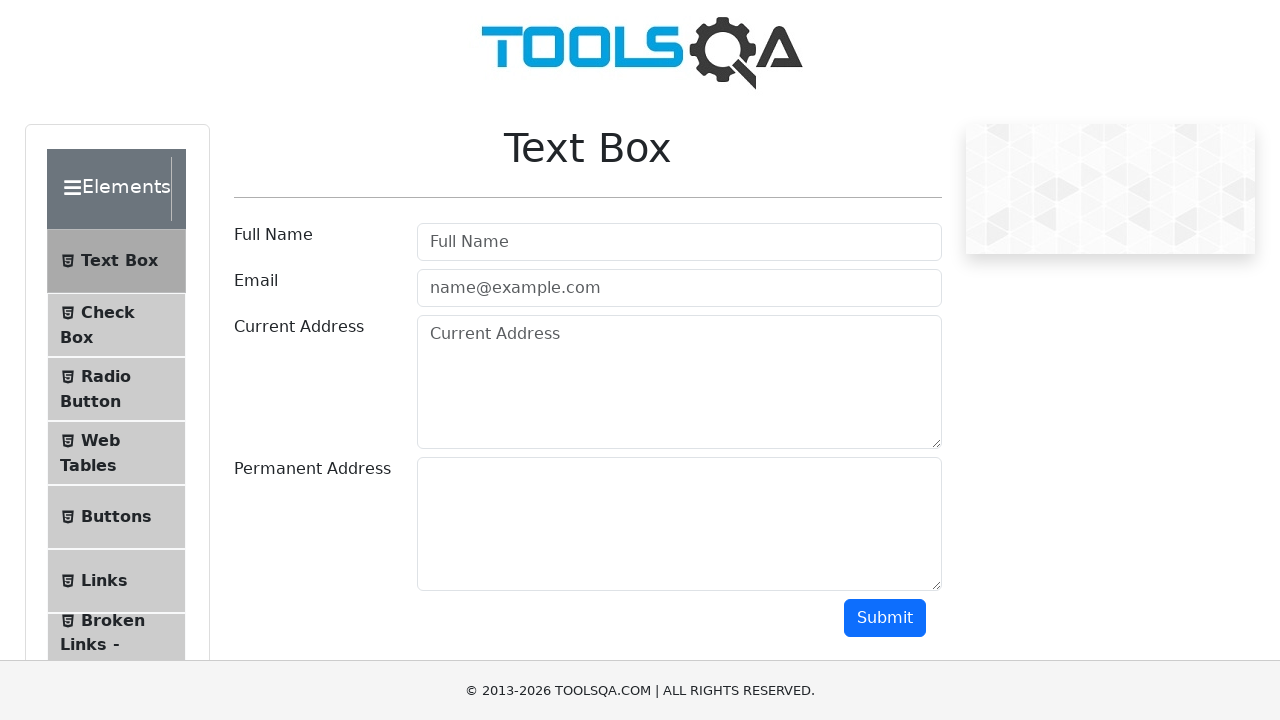

Filled in full name field with 'Juan Carlos' on #userName
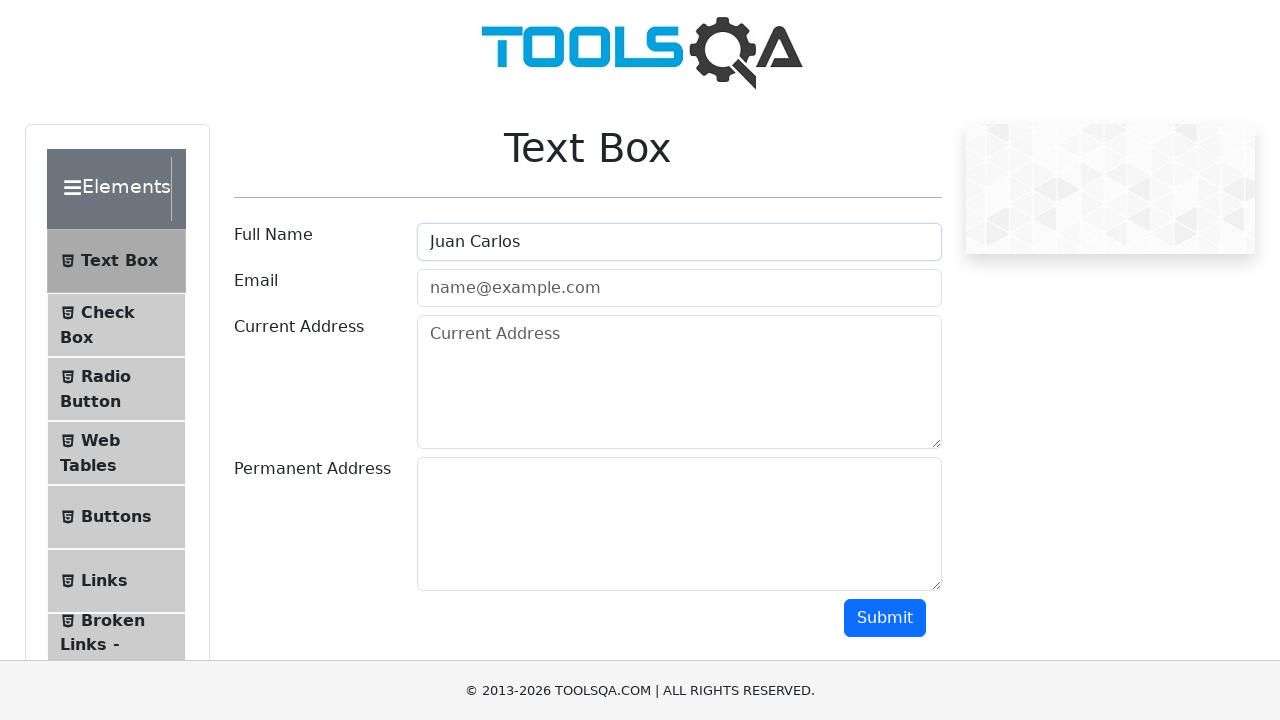

Filled in email field with 'loquesea@algunDominio.com' on #userEmail
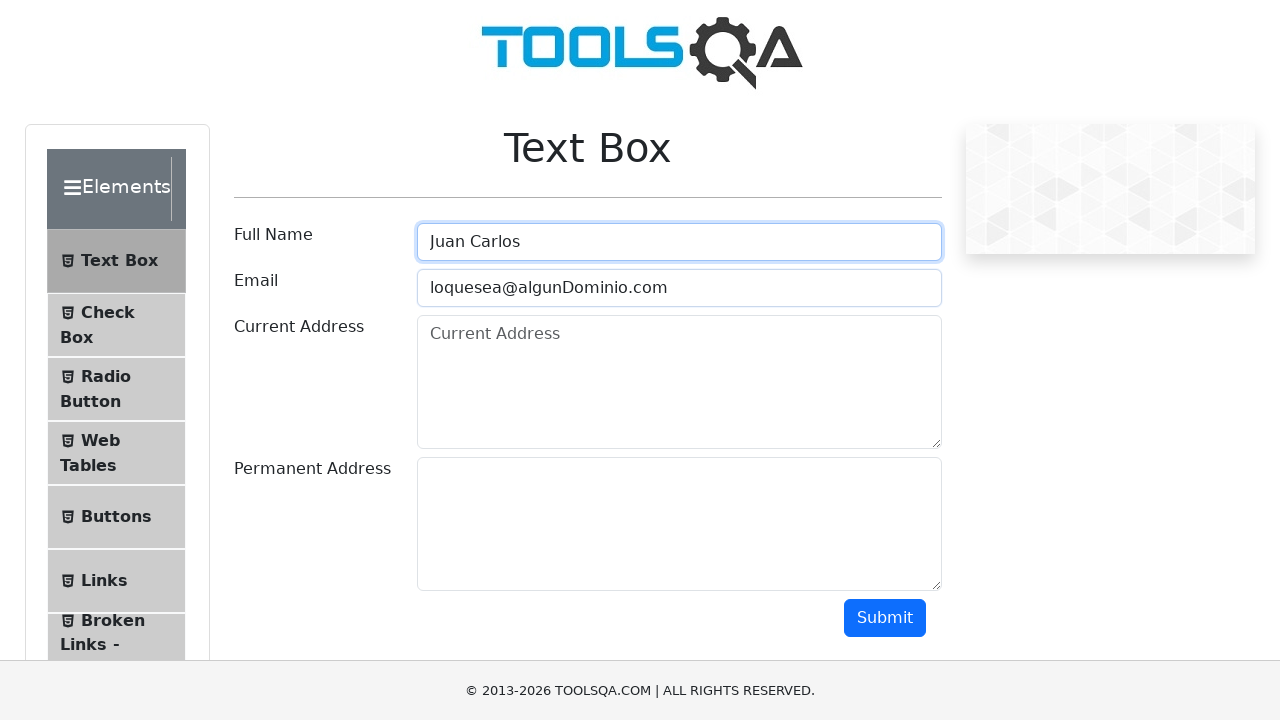

Filled in current address field with 'Calle 123' on #currentAddress
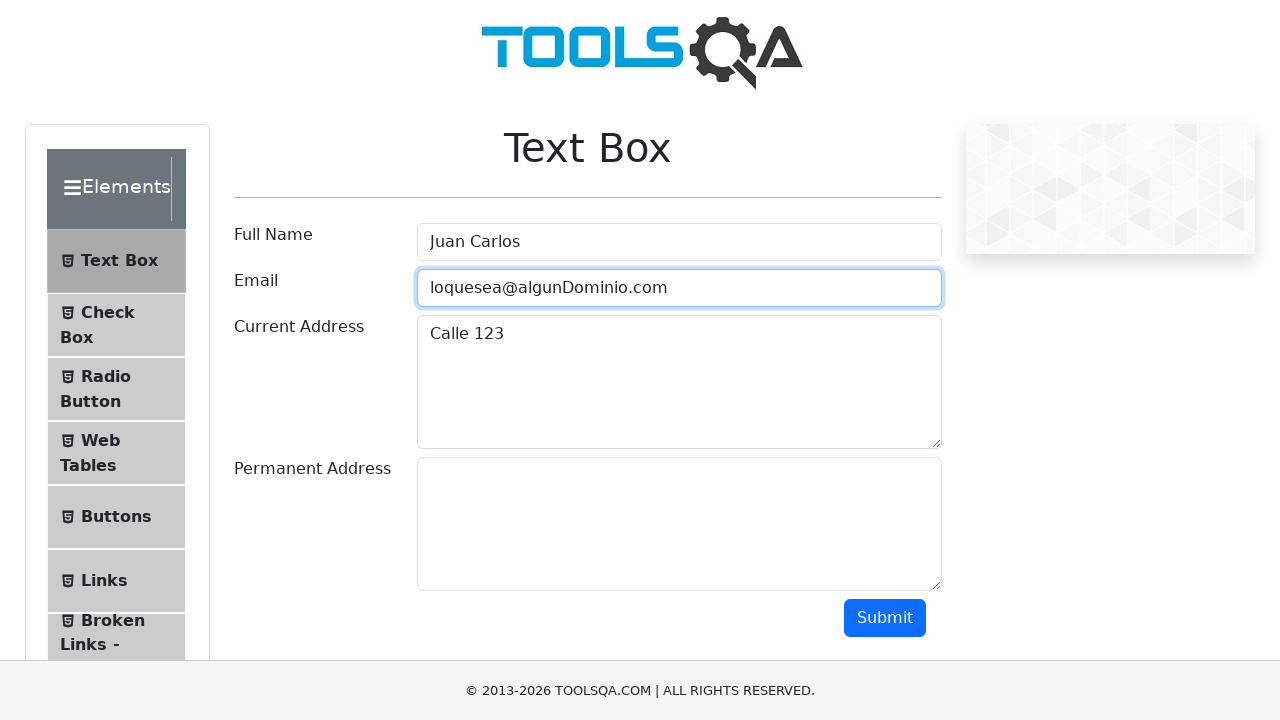

Filled in permanent address field with 'Calle 456' on #permanentAddress
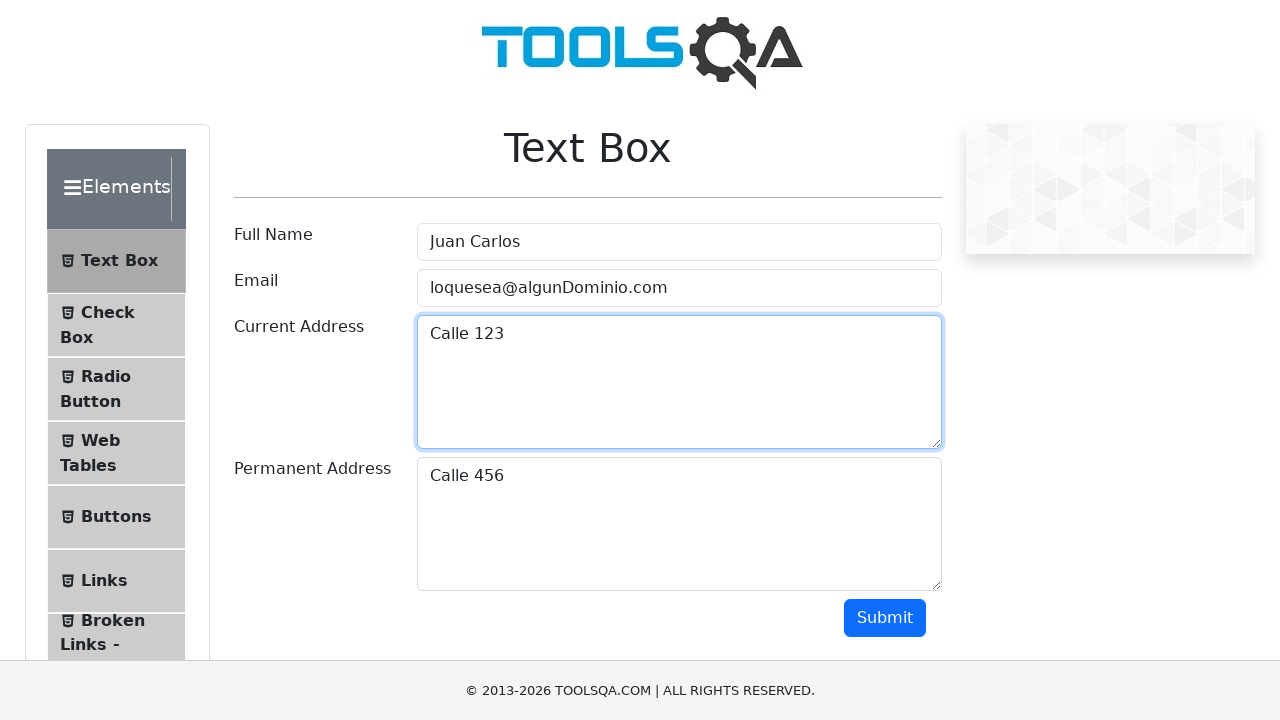

Scrolled down 300 pixels to make submit button visible
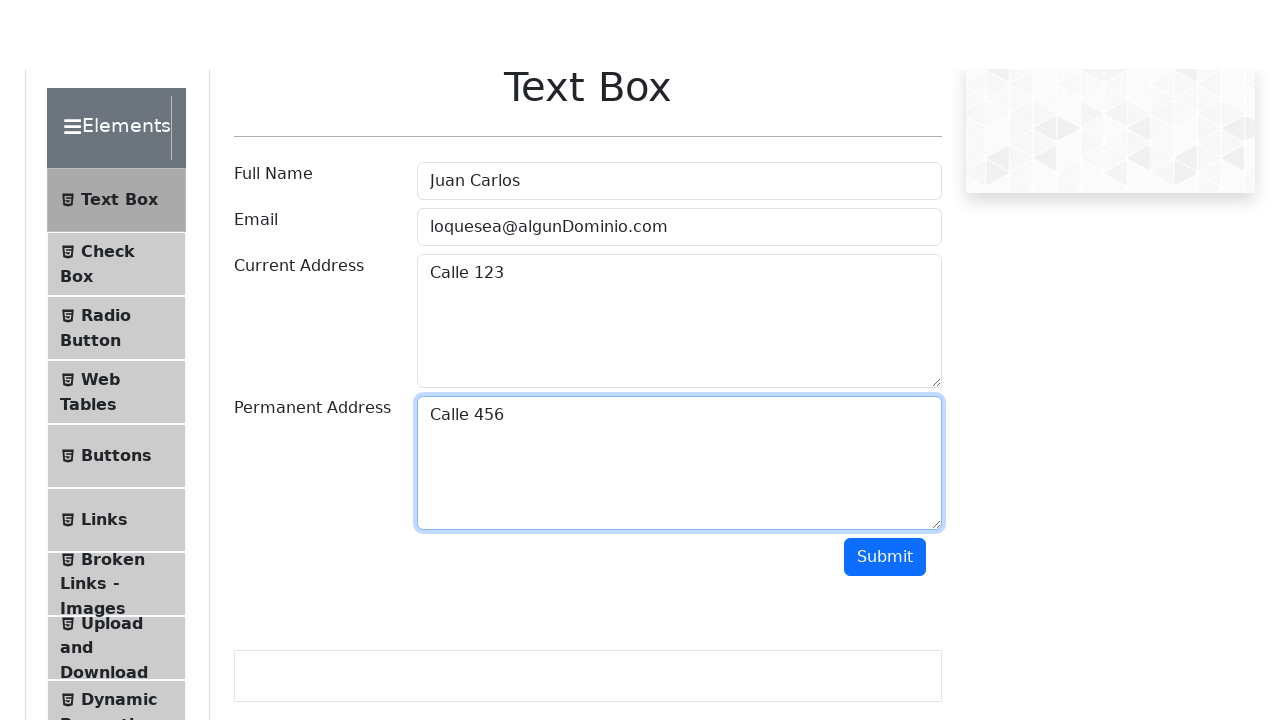

Clicked the submit button at (885, 318) on #submit
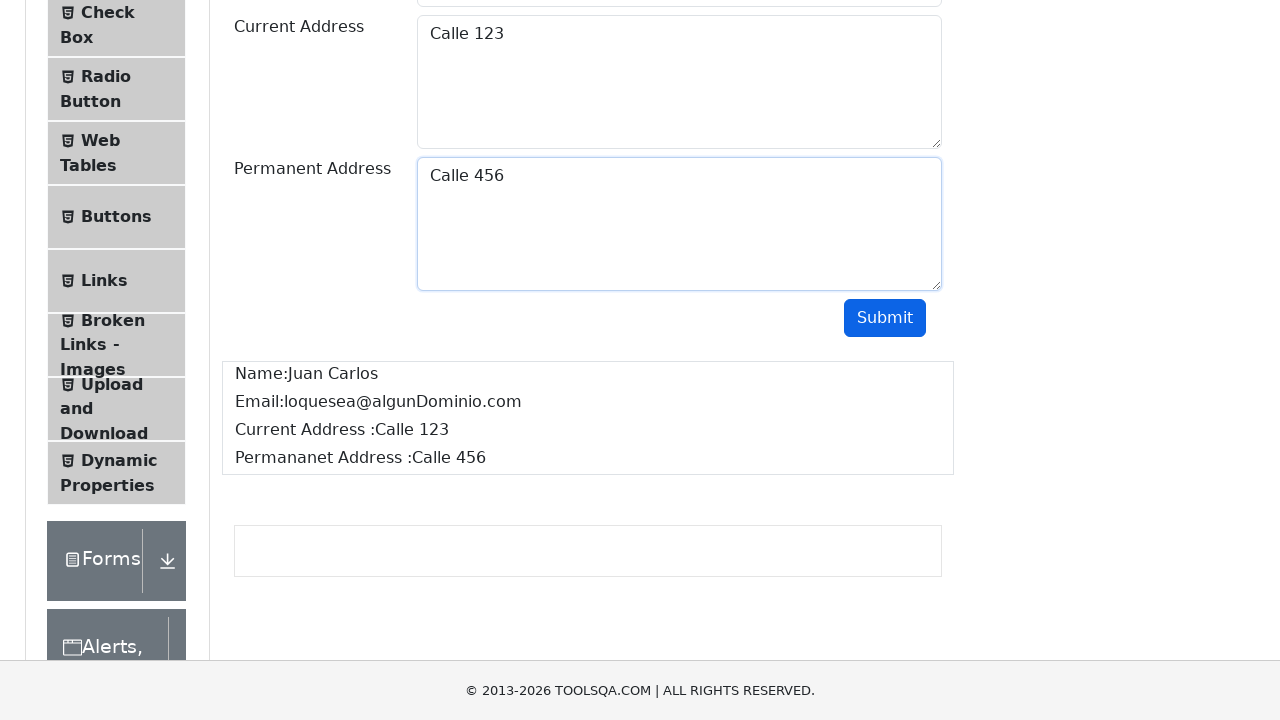

Form submission output appeared
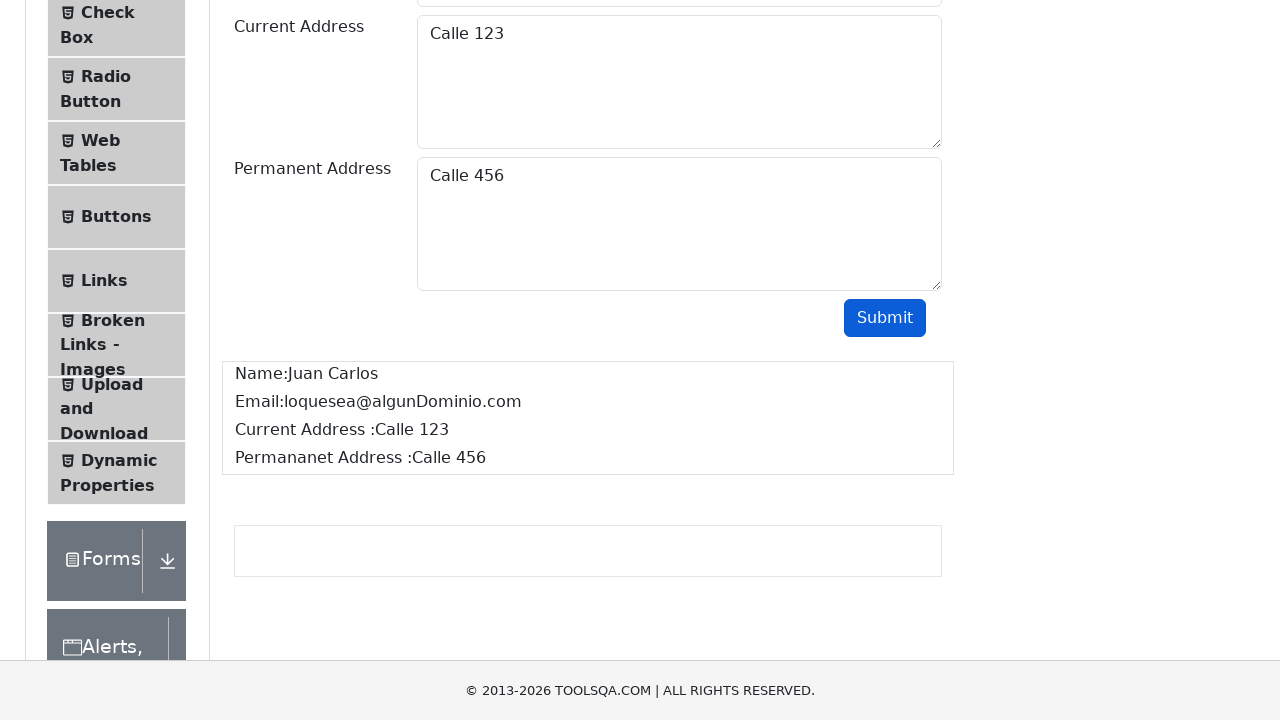

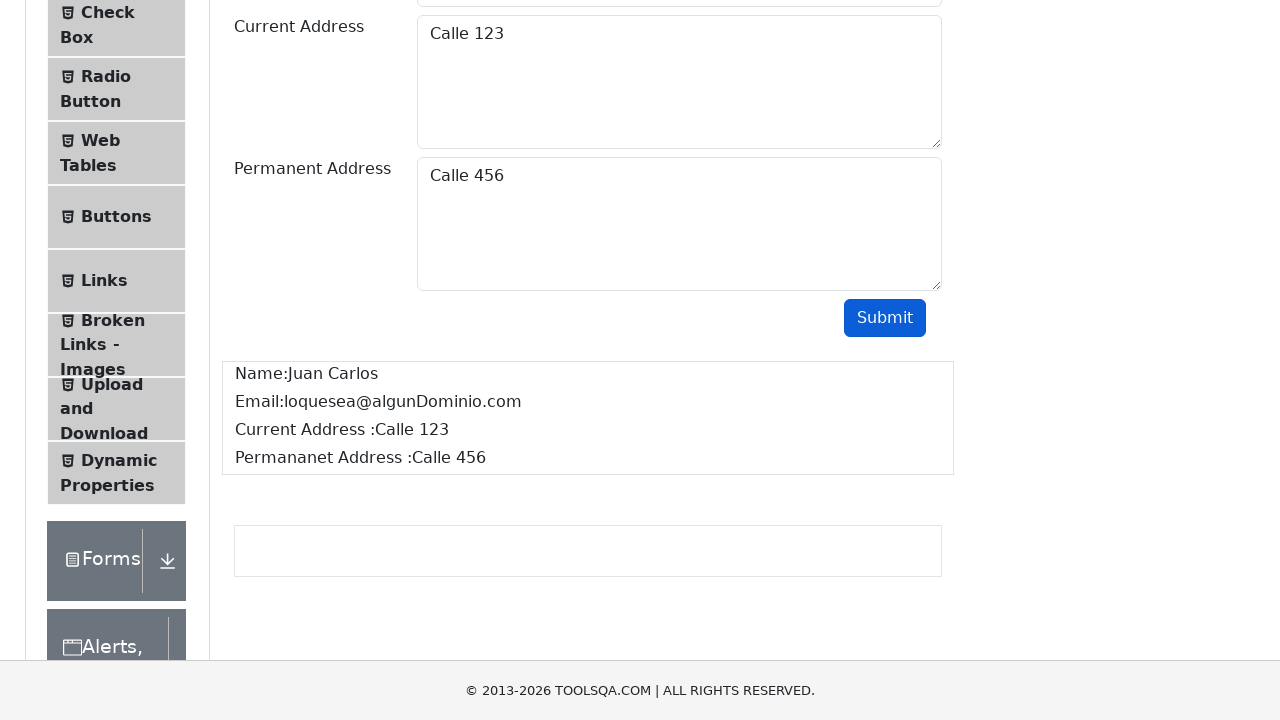